Tests that the Clear completed button is hidden when there are no completed items

Starting URL: https://demo.playwright.dev/todomvc

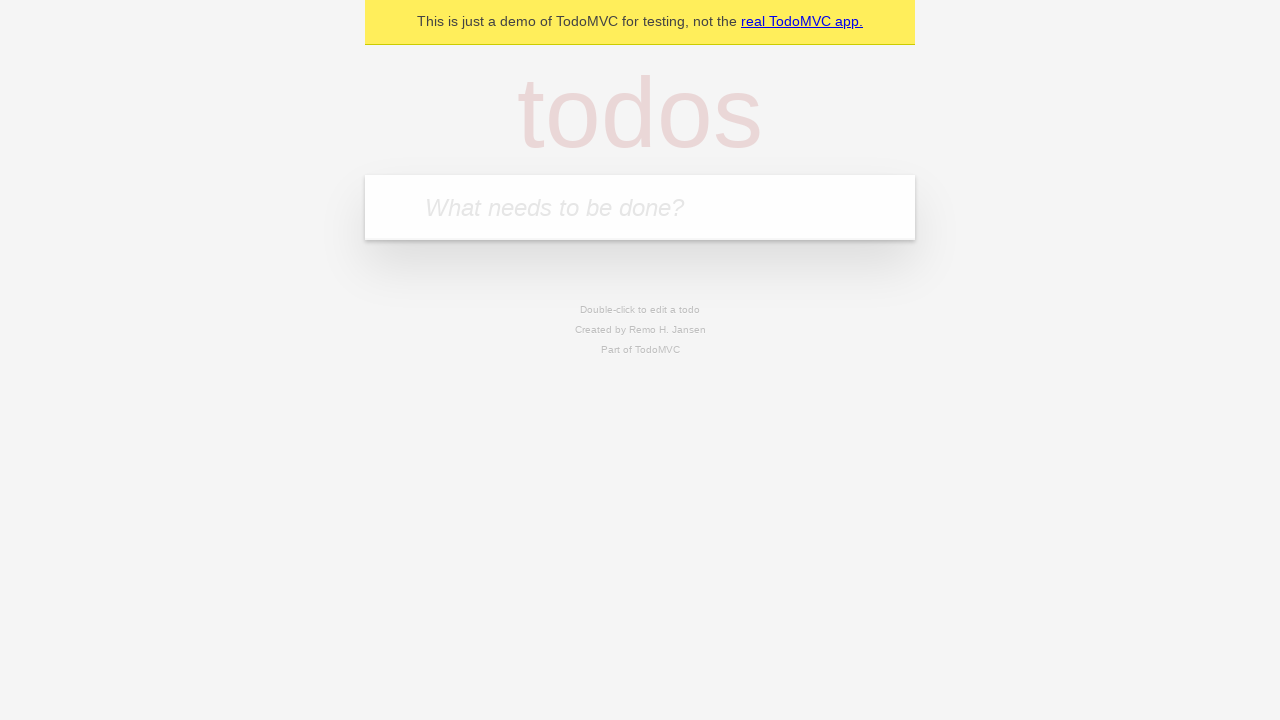

Filled todo input field with 'buy some cheese' on internal:attr=[placeholder="What needs to be done?"i]
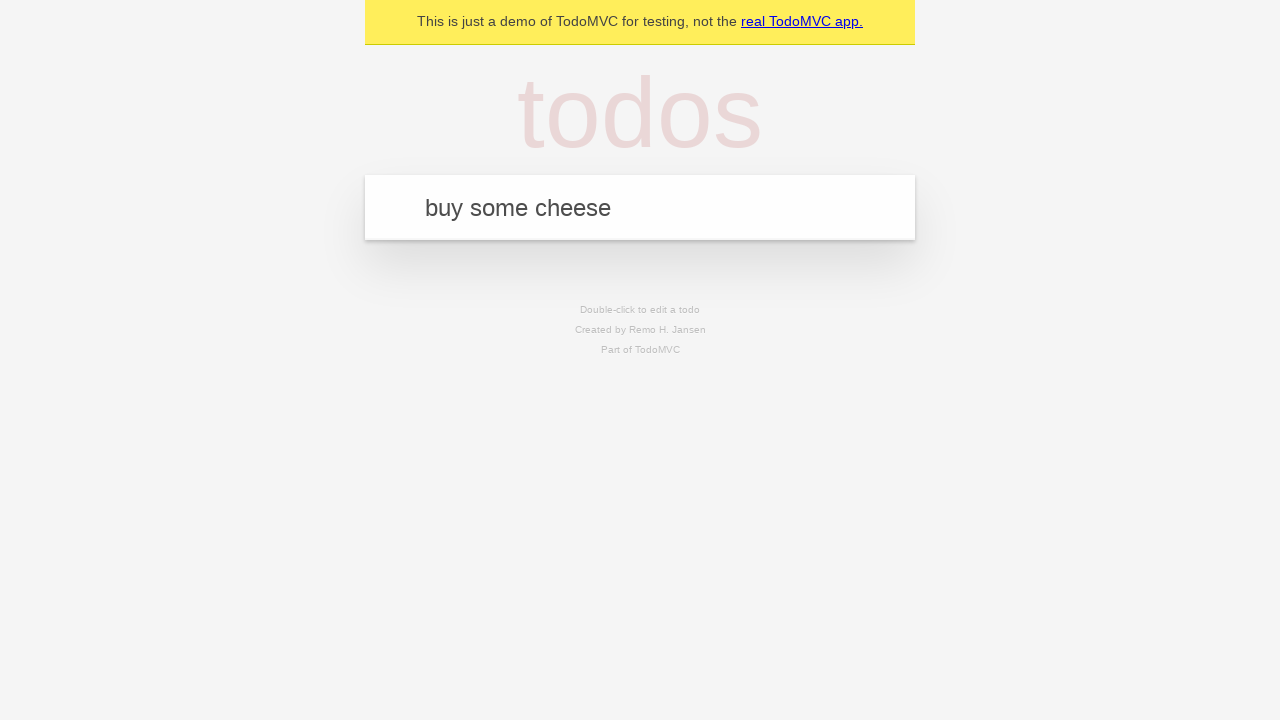

Pressed Enter to add todo 'buy some cheese' on internal:attr=[placeholder="What needs to be done?"i]
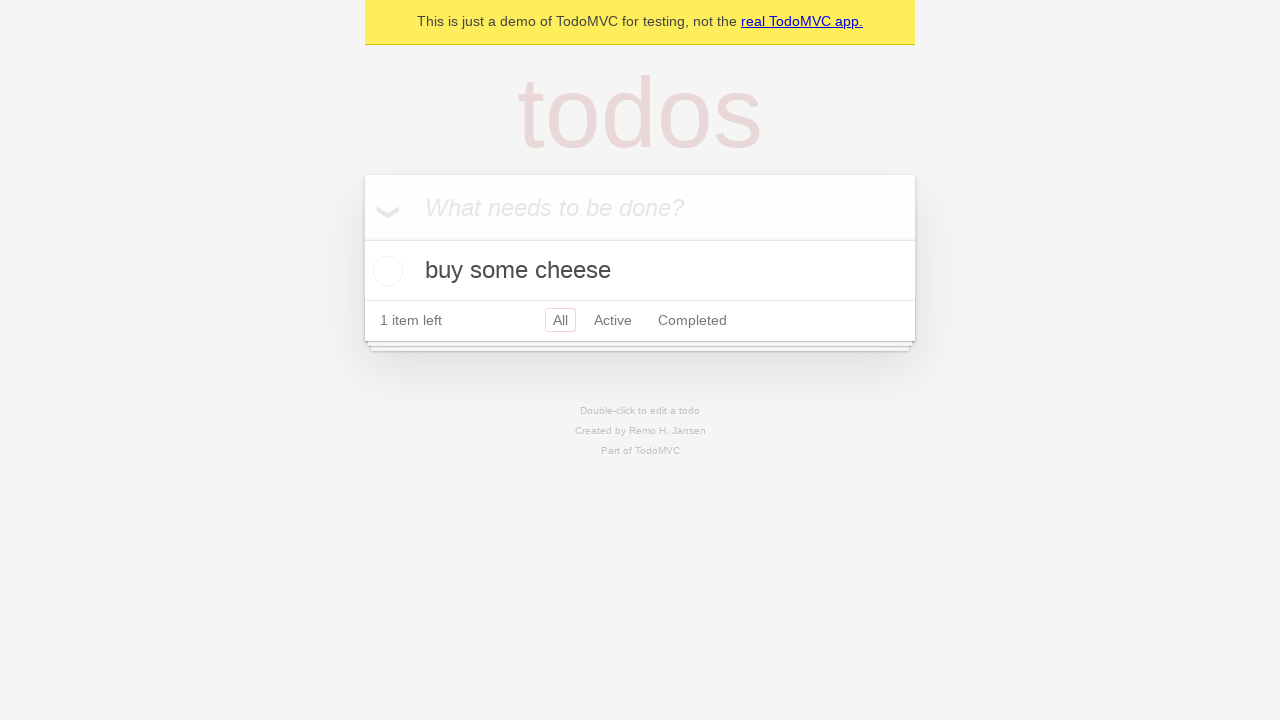

Filled todo input field with 'feed the cat' on internal:attr=[placeholder="What needs to be done?"i]
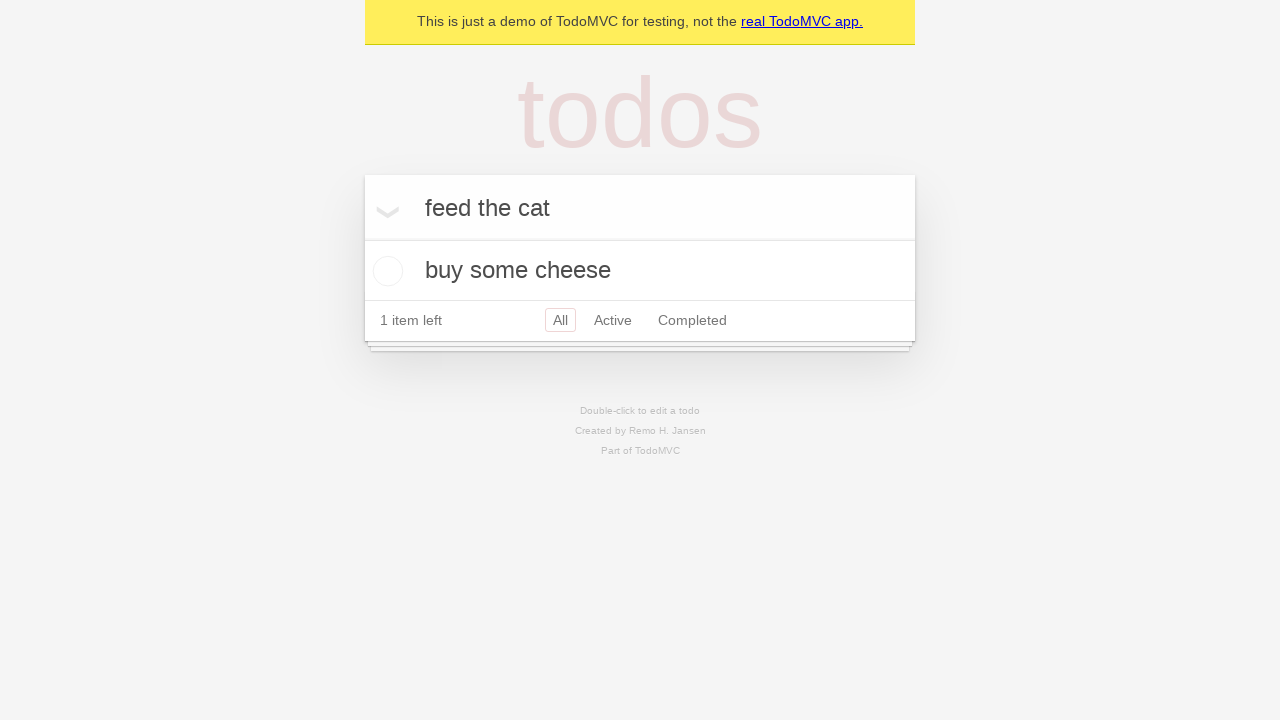

Pressed Enter to add todo 'feed the cat' on internal:attr=[placeholder="What needs to be done?"i]
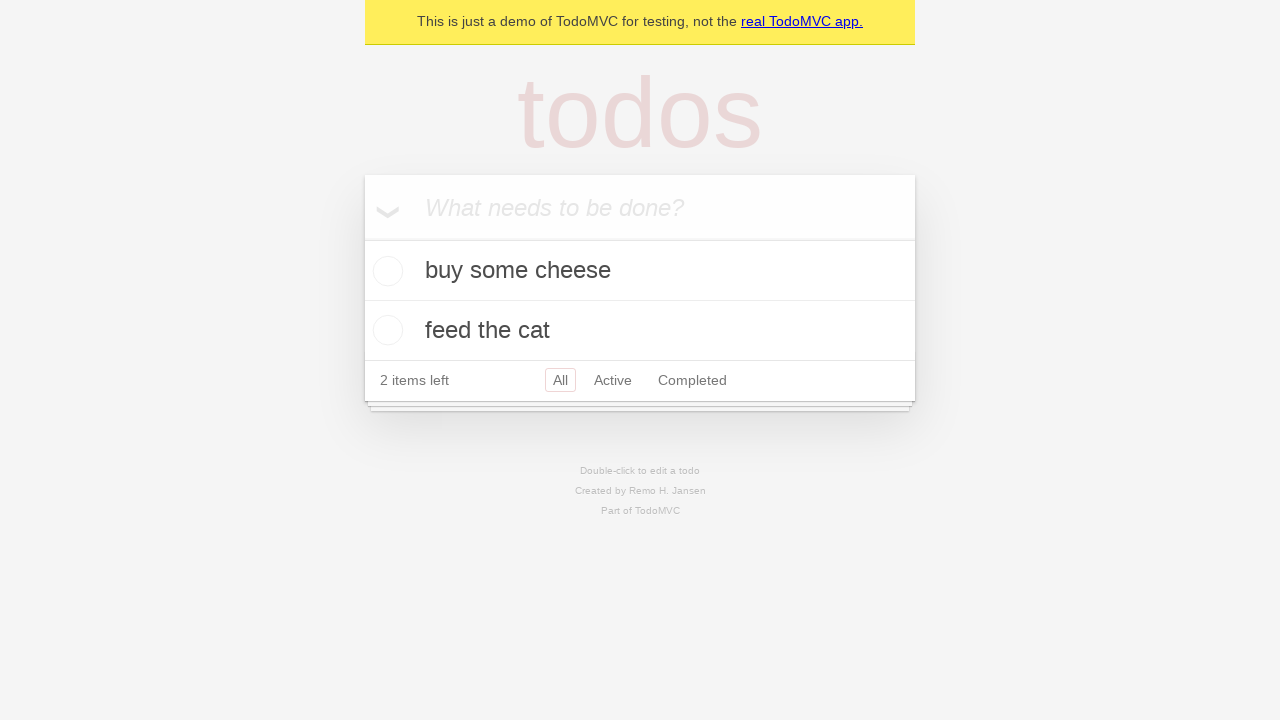

Filled todo input field with 'book a doctors appointment' on internal:attr=[placeholder="What needs to be done?"i]
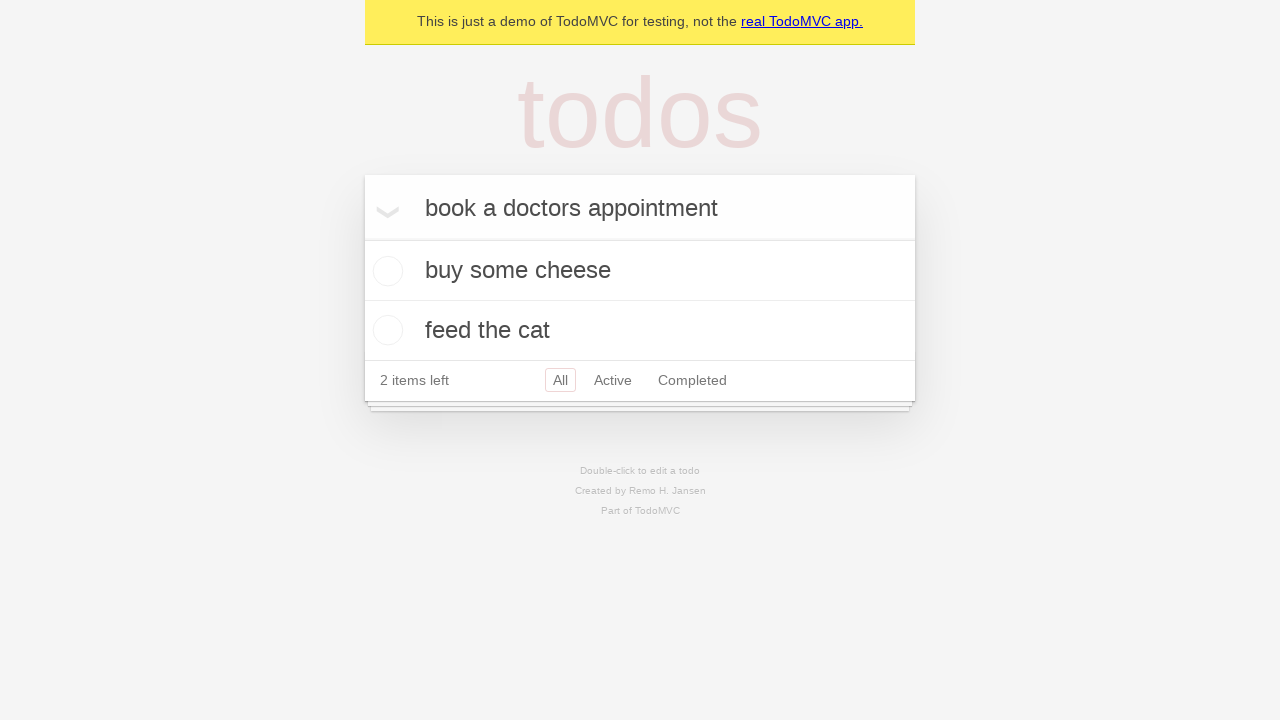

Pressed Enter to add todo 'book a doctors appointment' on internal:attr=[placeholder="What needs to be done?"i]
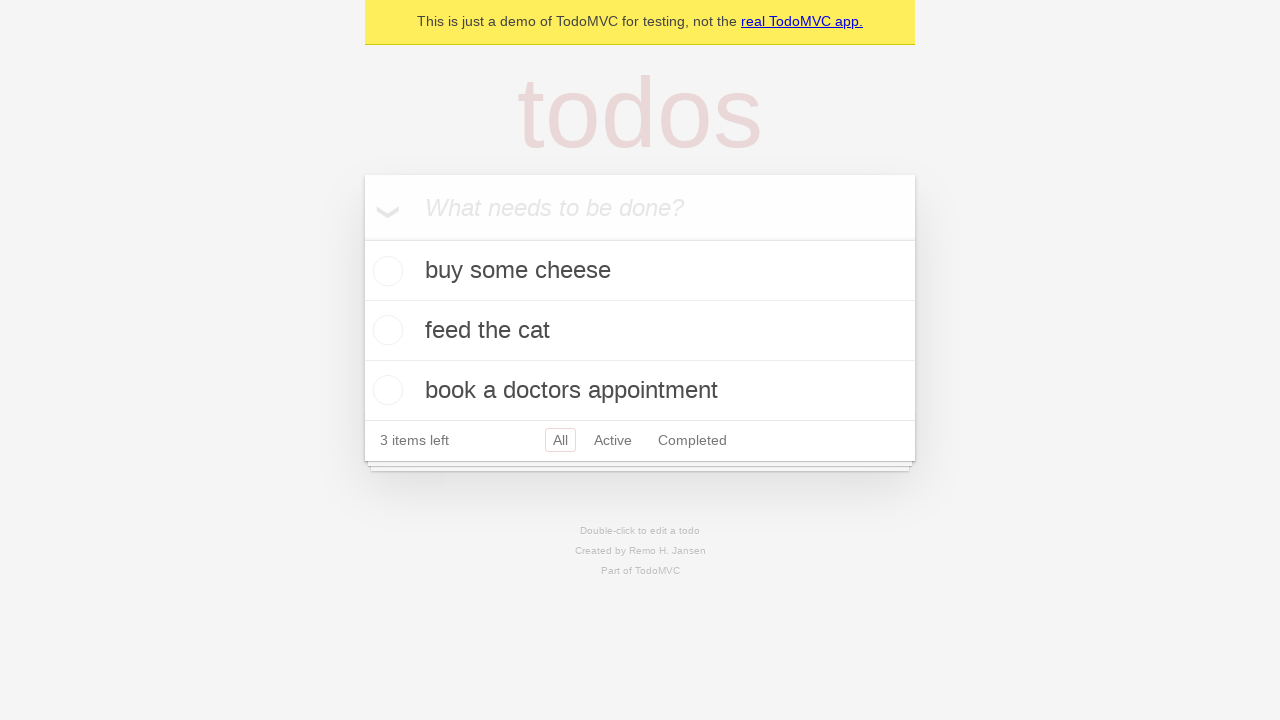

Checked the first todo item as completed at (385, 271) on .todo-list li .toggle >> nth=0
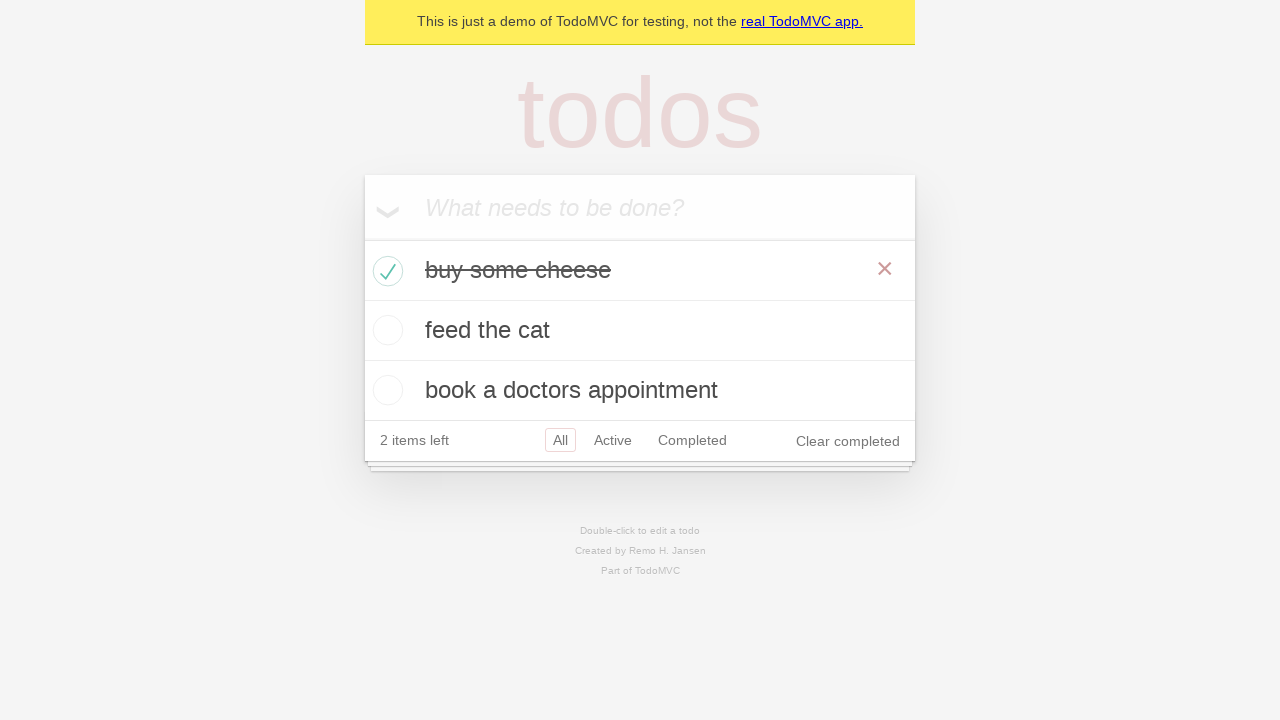

Clicked Clear completed button to remove completed items at (848, 441) on internal:role=button[name="Clear completed"i]
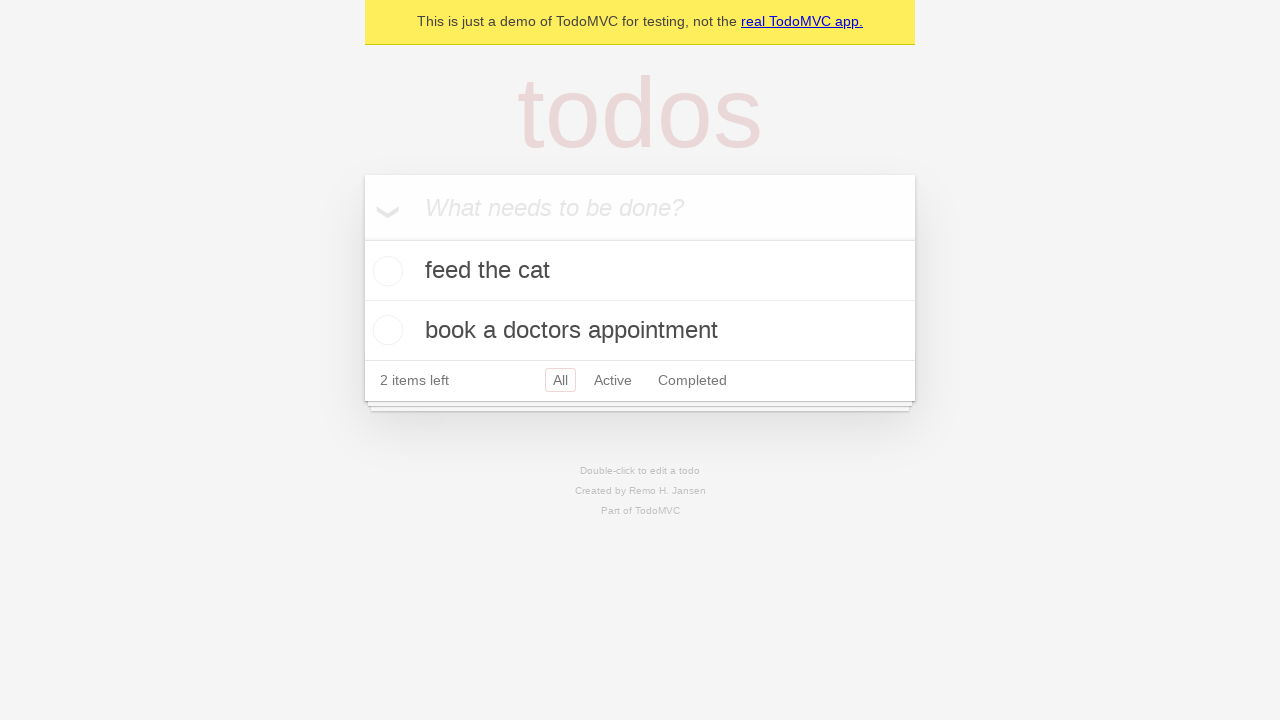

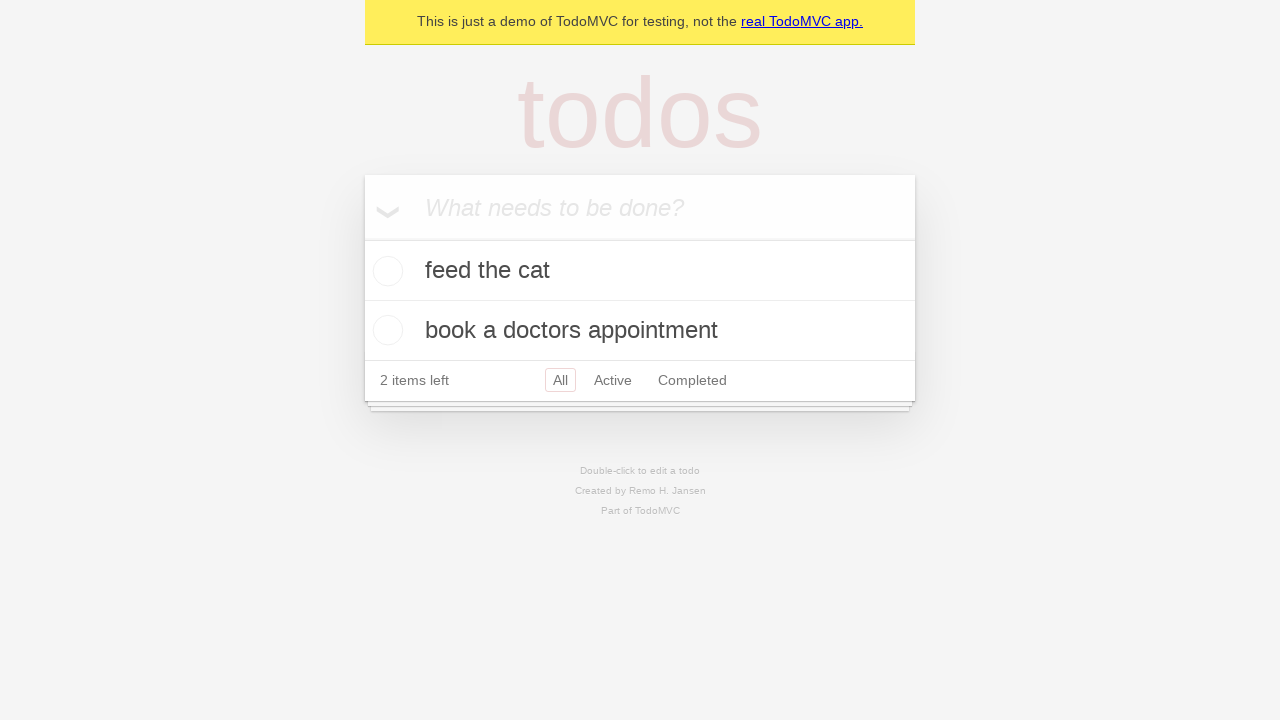